Verifies that an error message appears when entering invalid phone format

Starting URL: https://b2c.passport.rt.ru/auth/realms/b2c/protocol/openid-connect/auth?client_id=account_b2c&redirect_uri=https://b2c.passport.rt.ru/account_b2c/login&response_type=code&scope=openid&state=5870aee5-6919-430c-a294-cdf8dc255d56&theme&auth_type

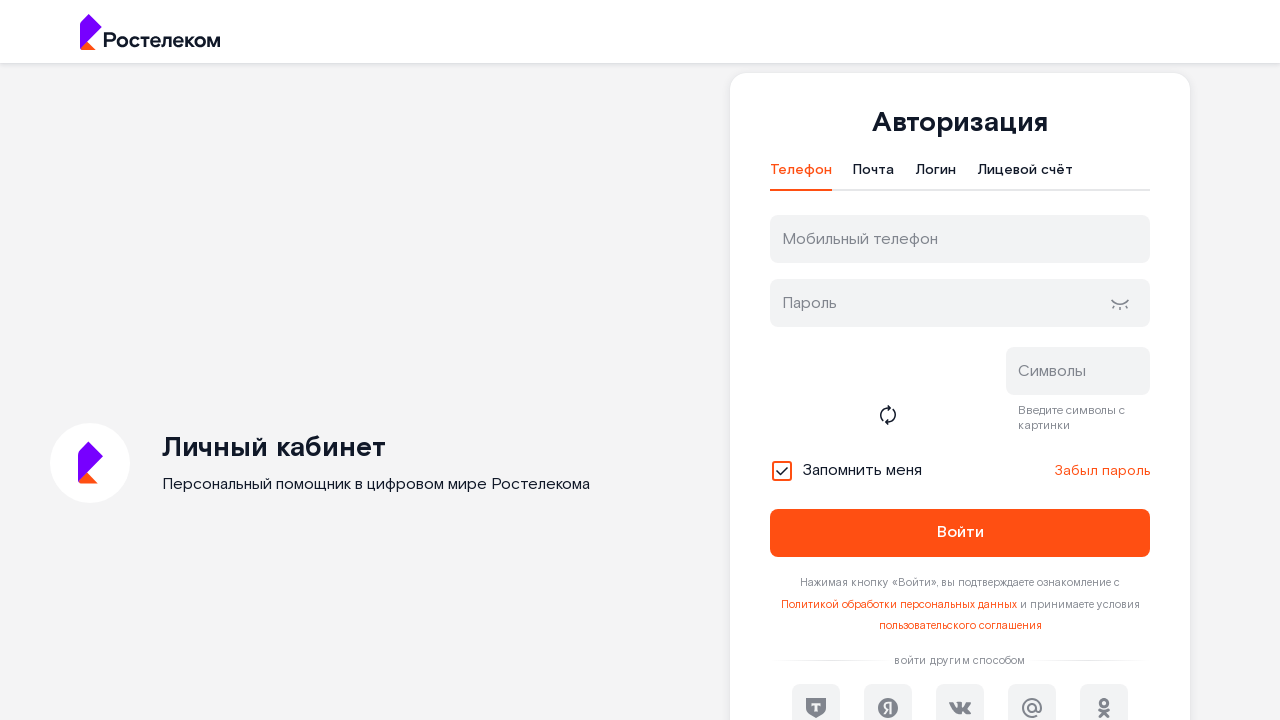

Waited for username field to be visible
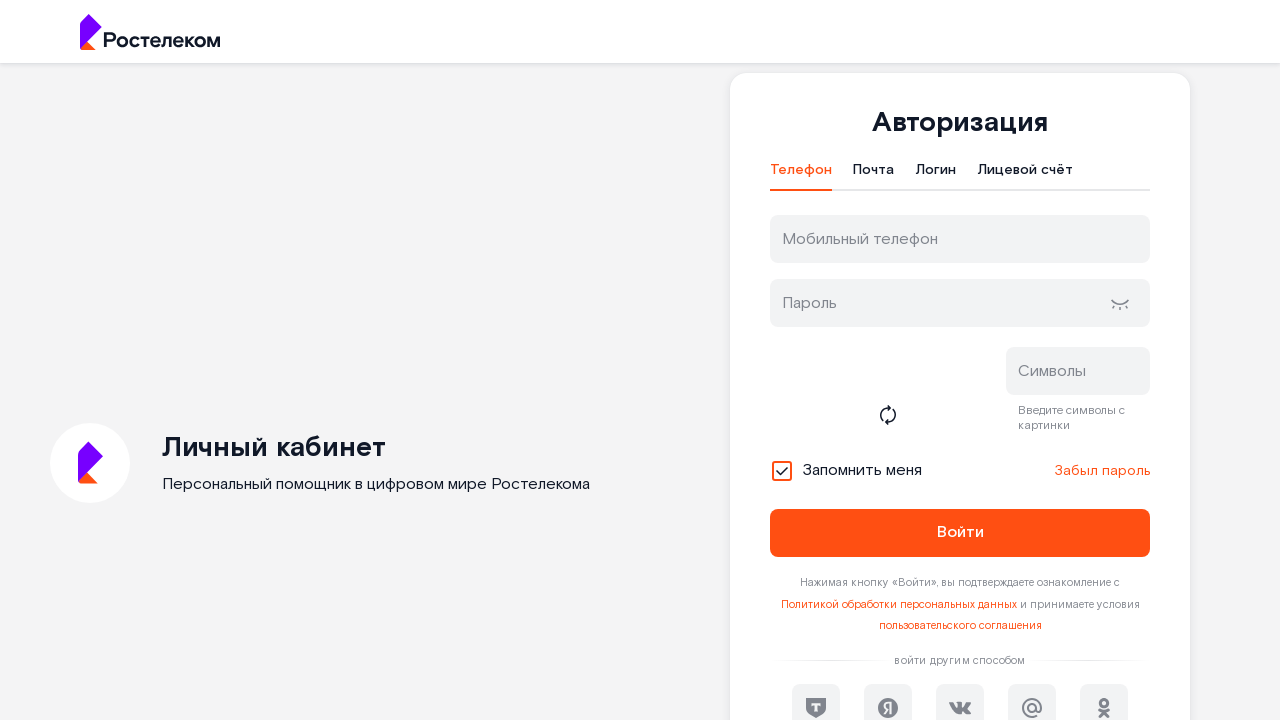

Entered invalid phone format '463636' in username field on #username
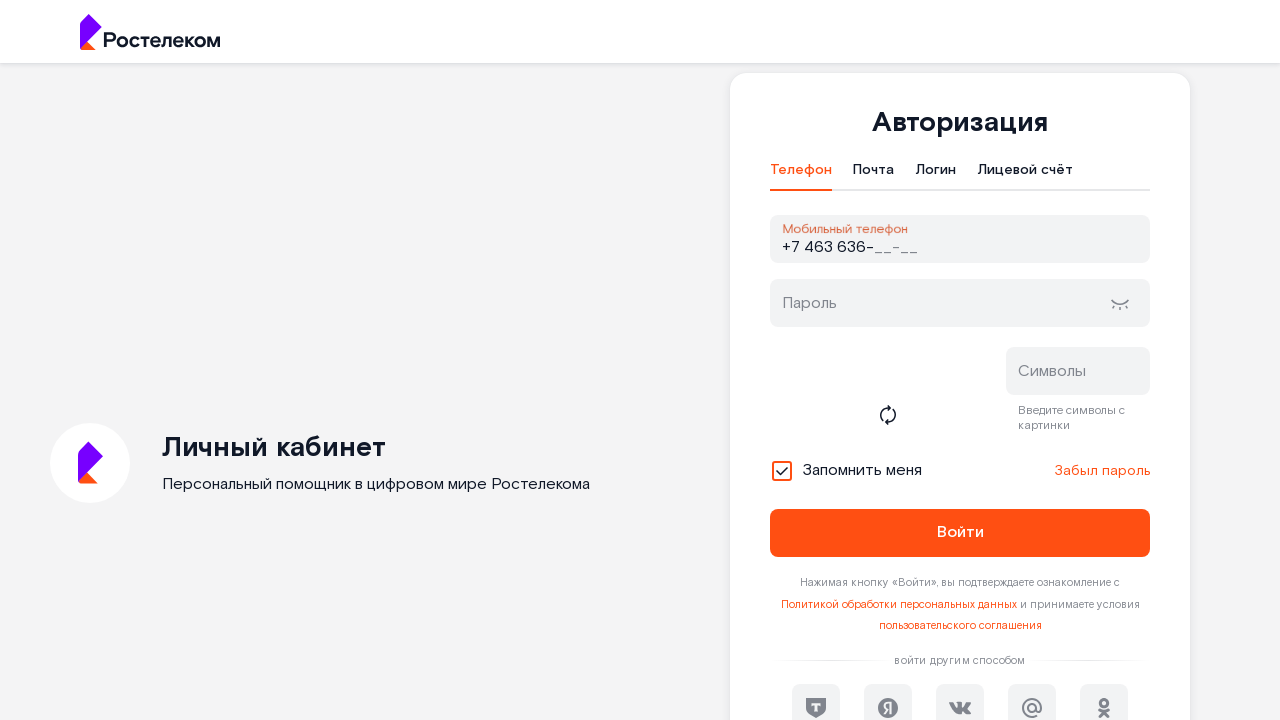

Clicked password field to trigger validation at (960, 303) on #password
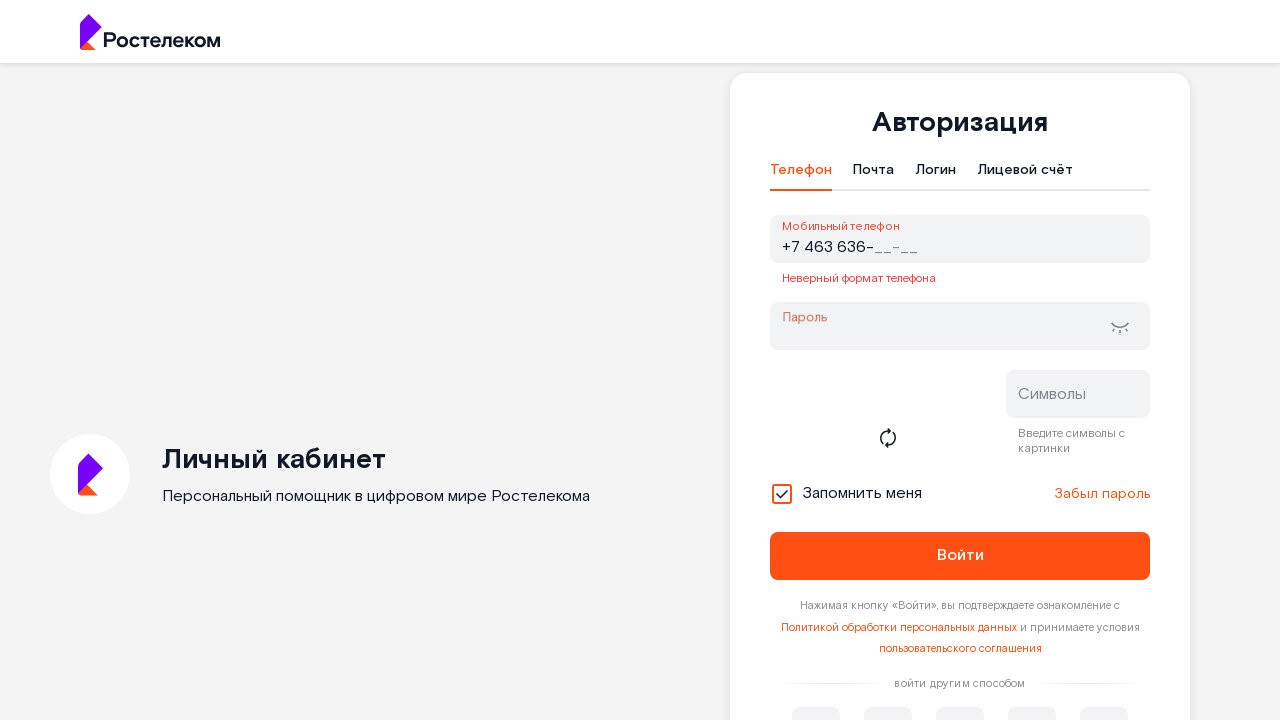

Error message 'Неверный формат телефона' appeared confirming invalid phone format validation
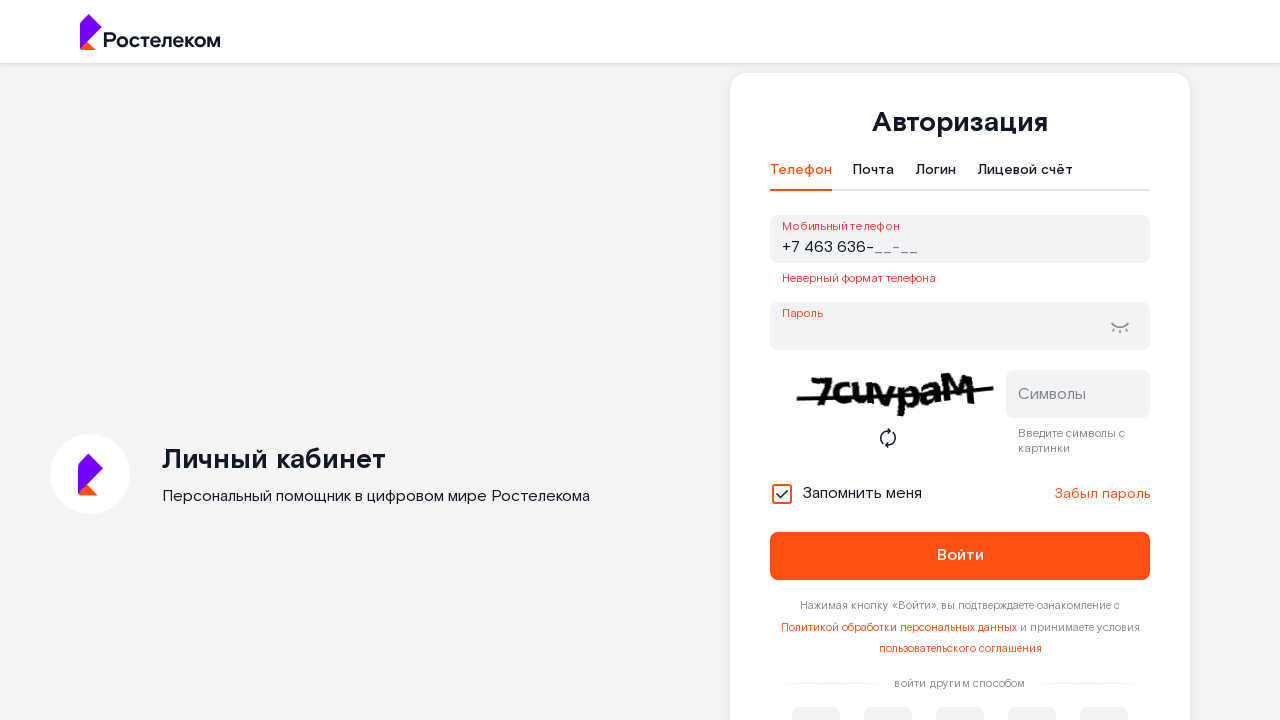

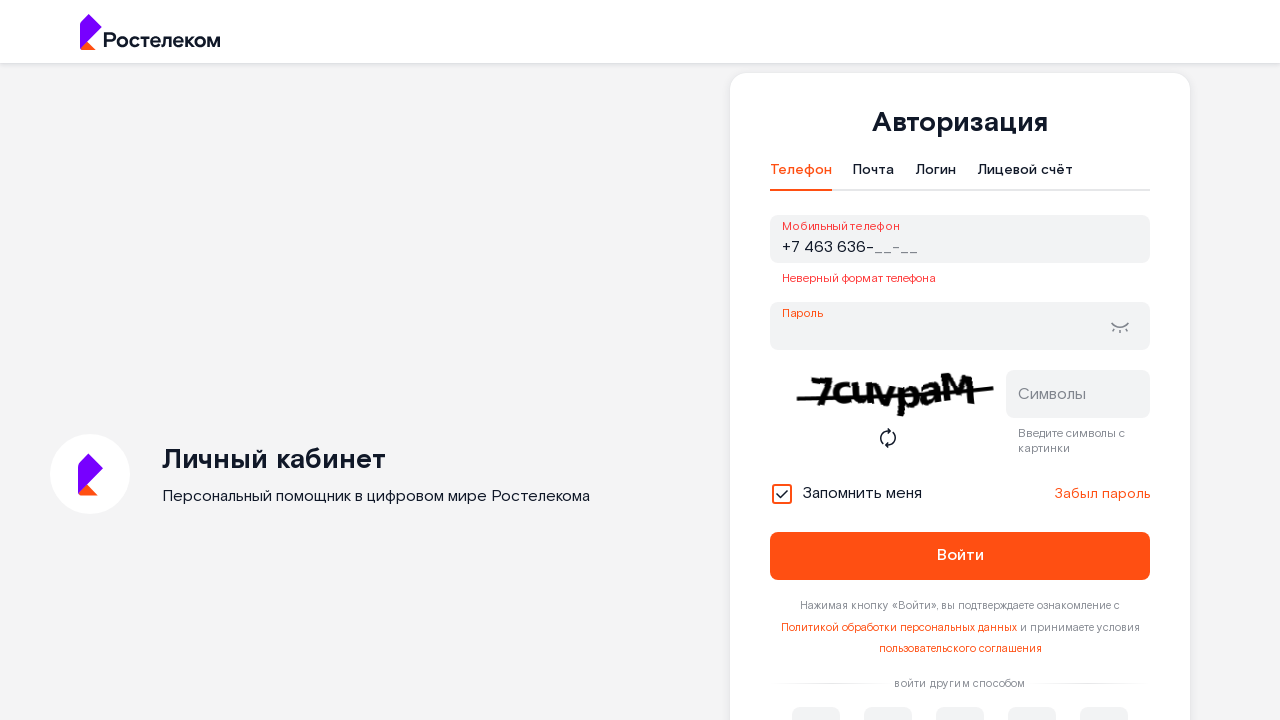